Tests dropdown selection functionality by selecting options from a day-of-week dropdown using different selection methods (visible text and value)

Starting URL: https://syntaxprojects.com/basic-select-dropdown-demo.php

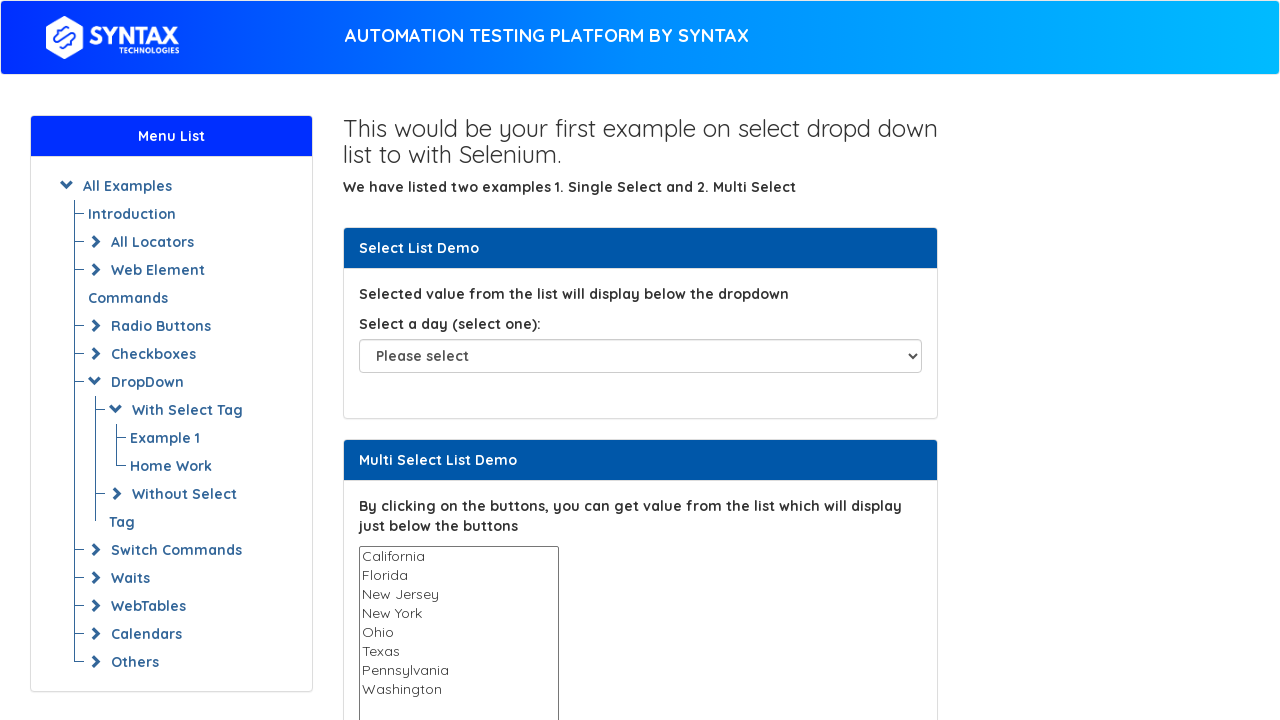

Selected 'Thursday' from day-of-week dropdown by visible text on select#select-demo
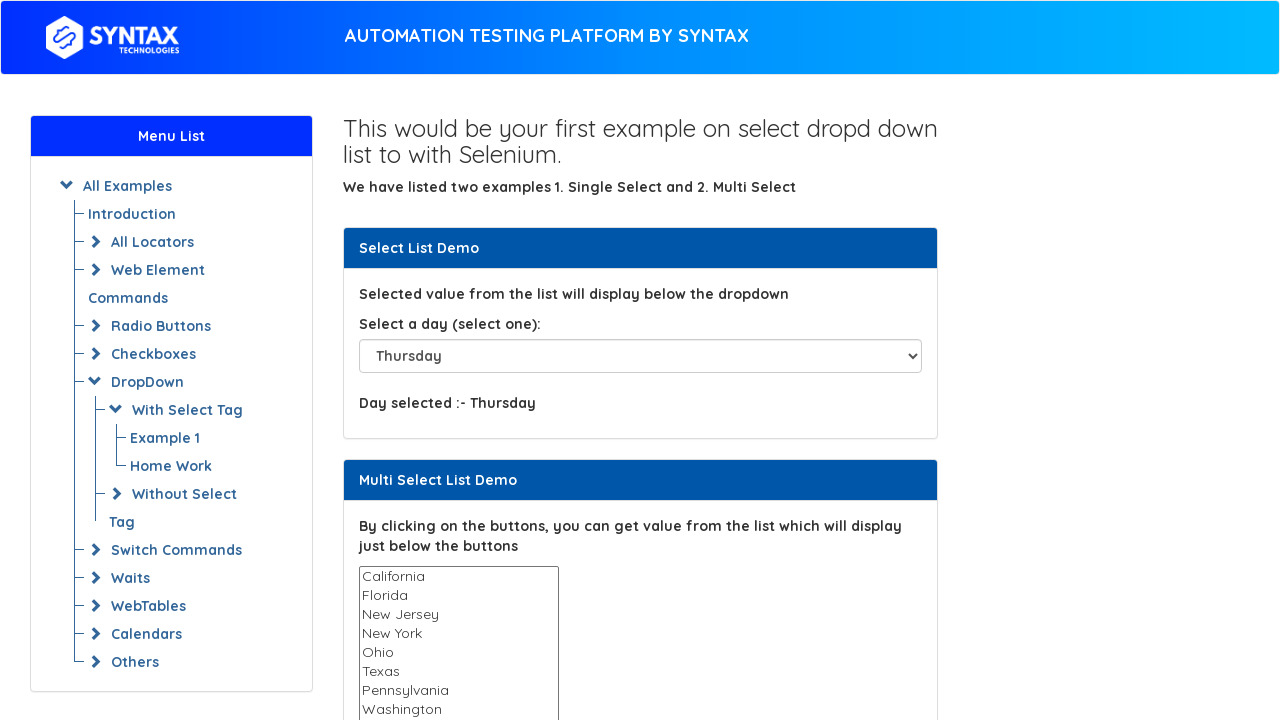

Selected 'Wednesday' from day-of-week dropdown by value on select#select-demo
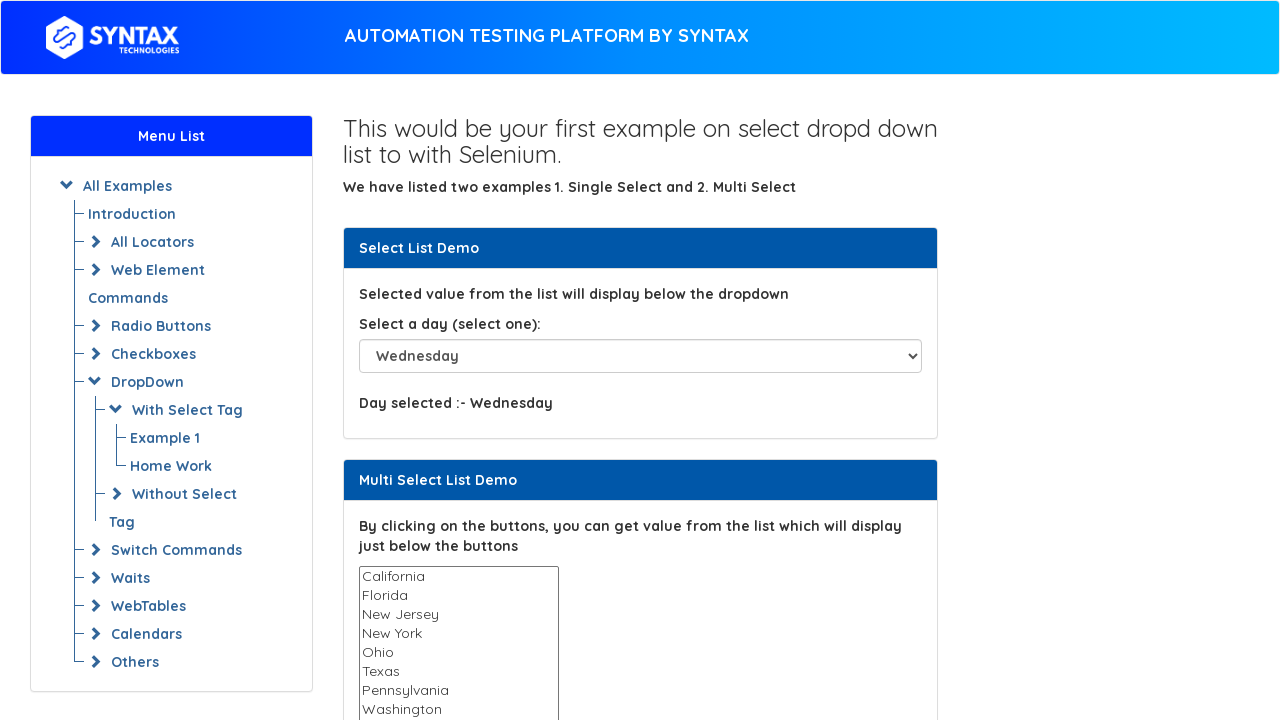

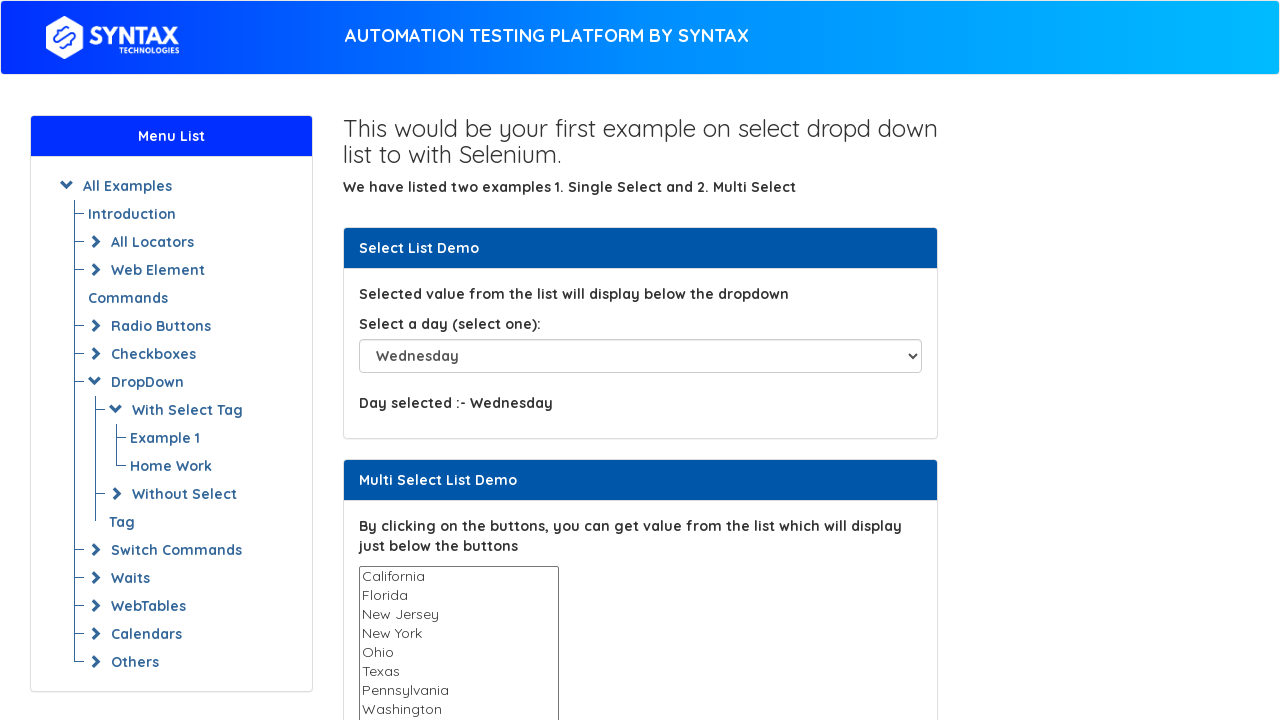